Tests a calendar date picker by navigating through year and month views to select a specific date (June 15, 2027), then verifies the selected date values are correct.

Starting URL: https://rahulshettyacademy.com/seleniumPractise/#/offers

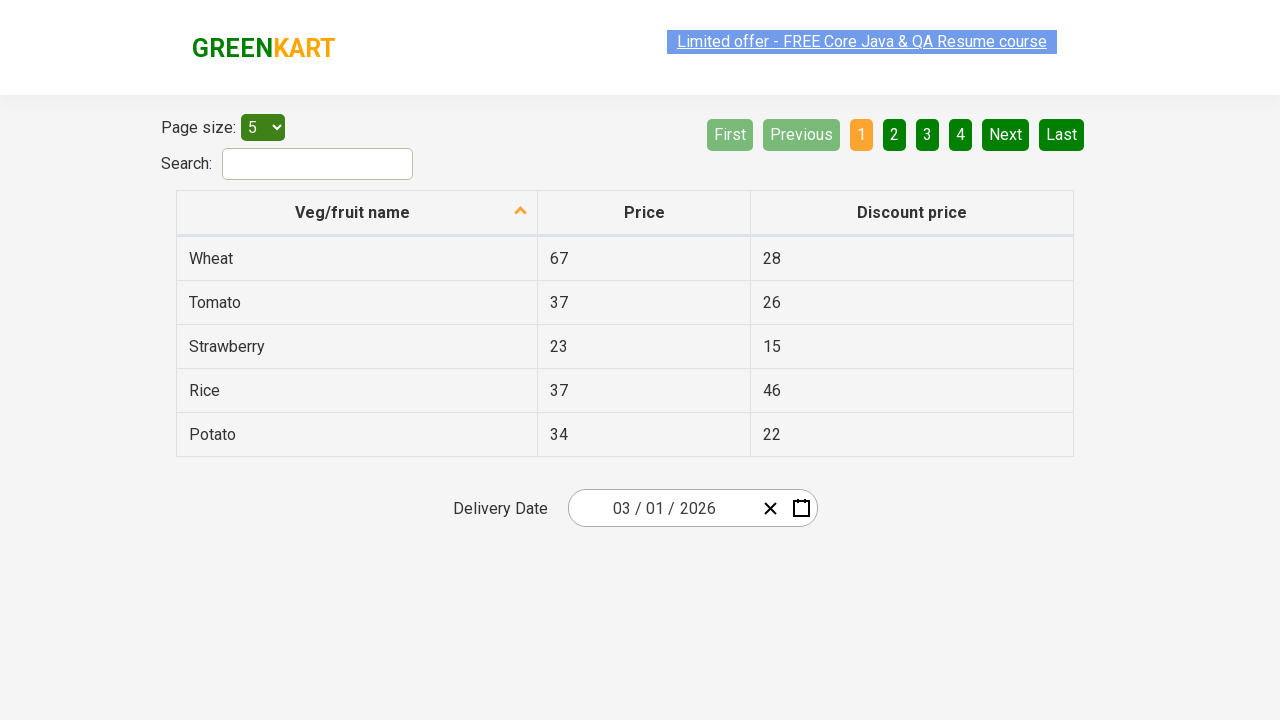

Clicked date picker input group to open calendar at (662, 508) on .react-date-picker__inputGroup
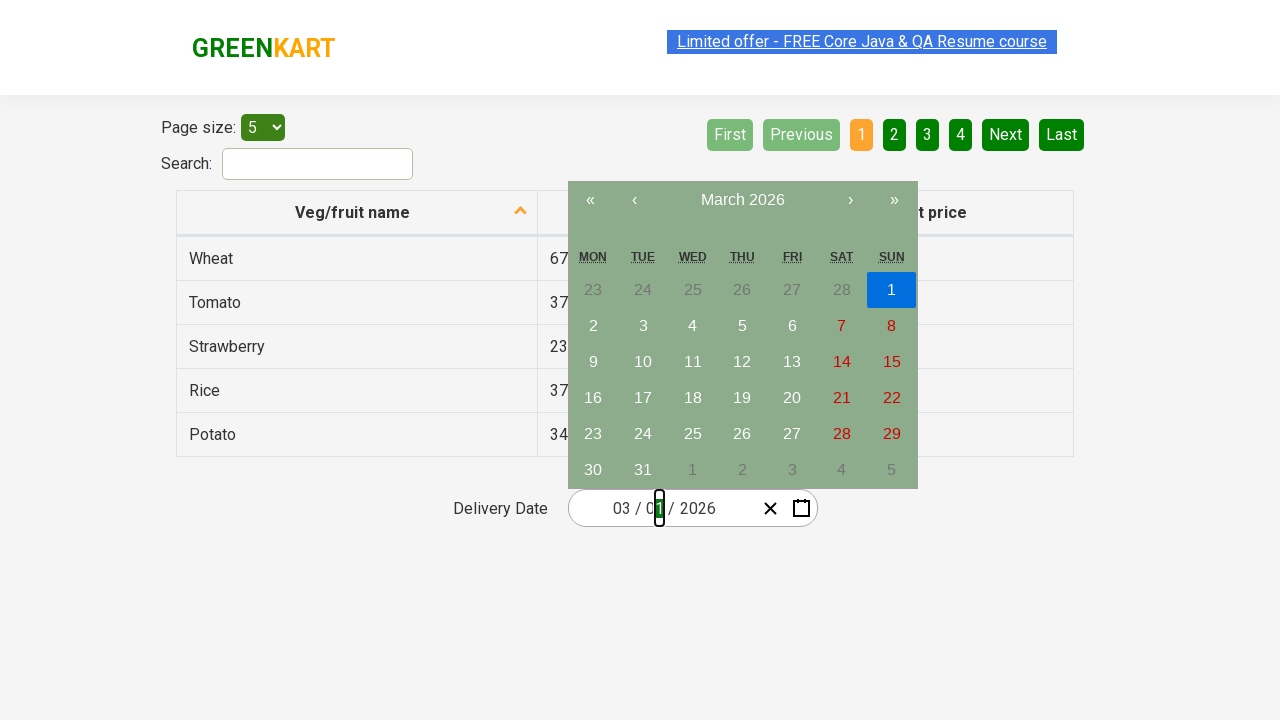

Clicked navigation label to switch to month view at (742, 200) on .react-calendar__navigation__label
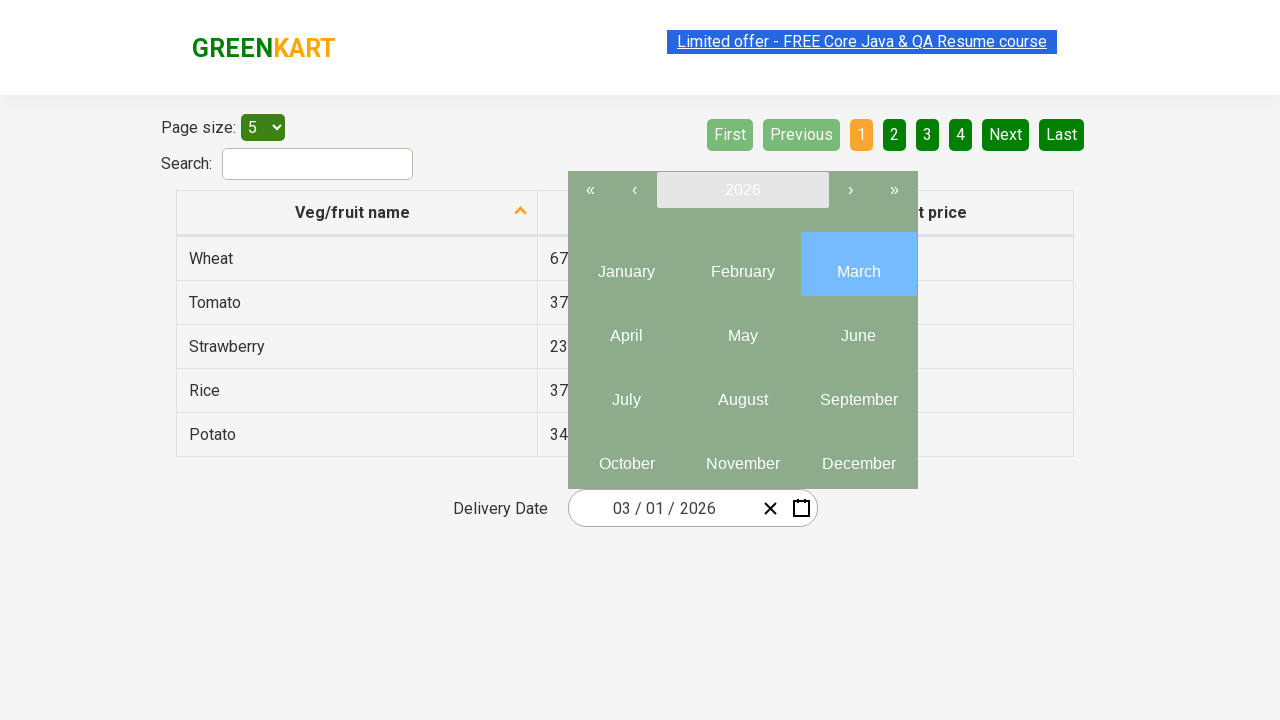

Clicked navigation label again to switch to year view at (742, 190) on .react-calendar__navigation__label
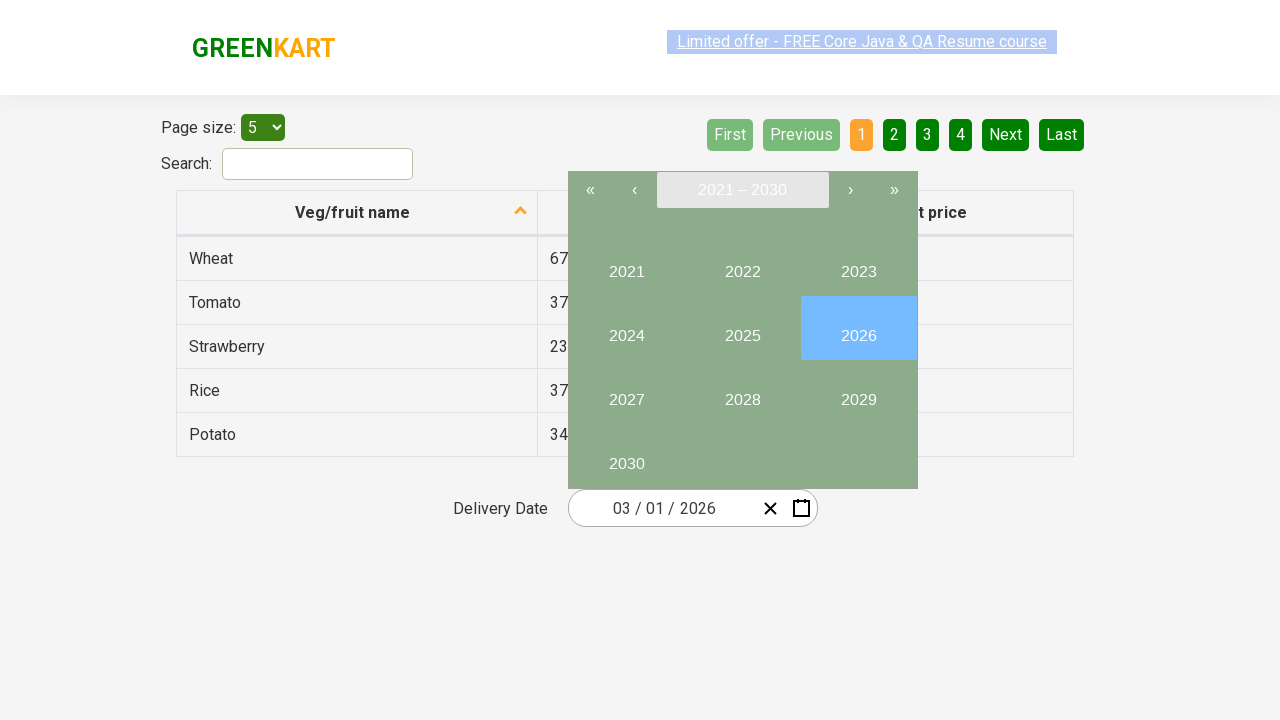

Selected year 2027 at (626, 392) on //button[text()='2027']
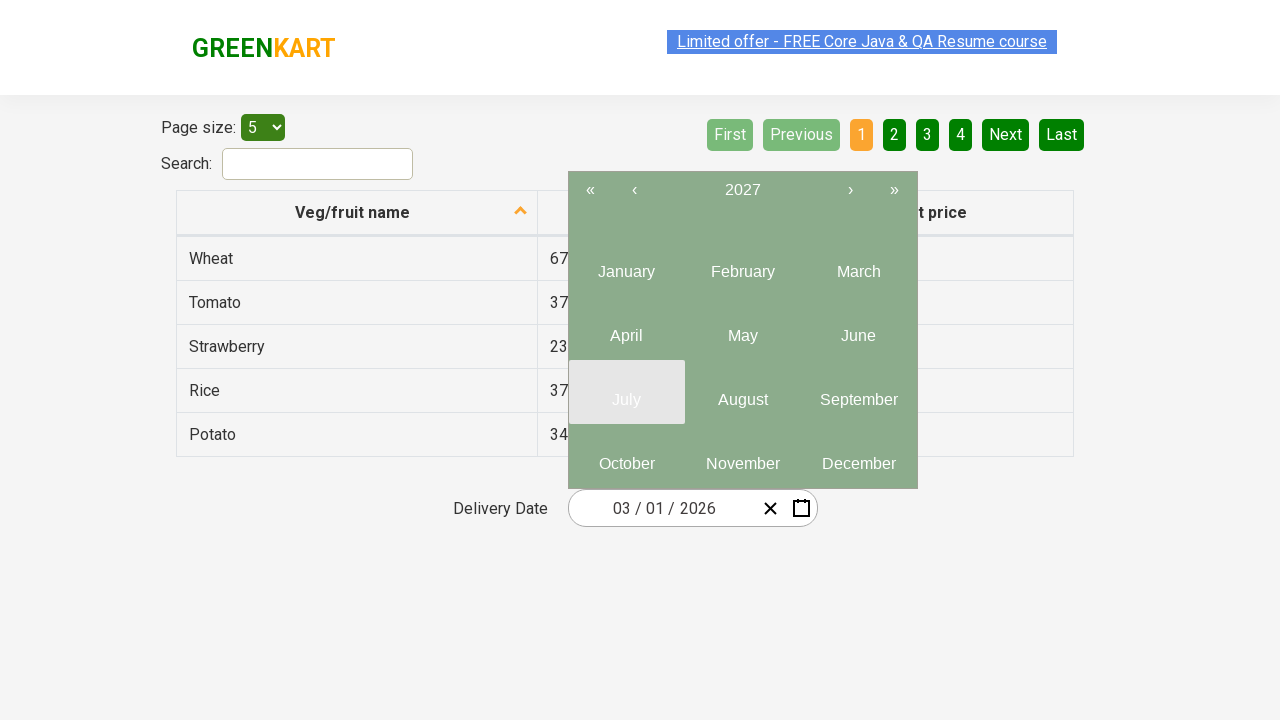

Selected month 6 (June) at (858, 328) on .react-calendar__year-view__months__month >> nth=5
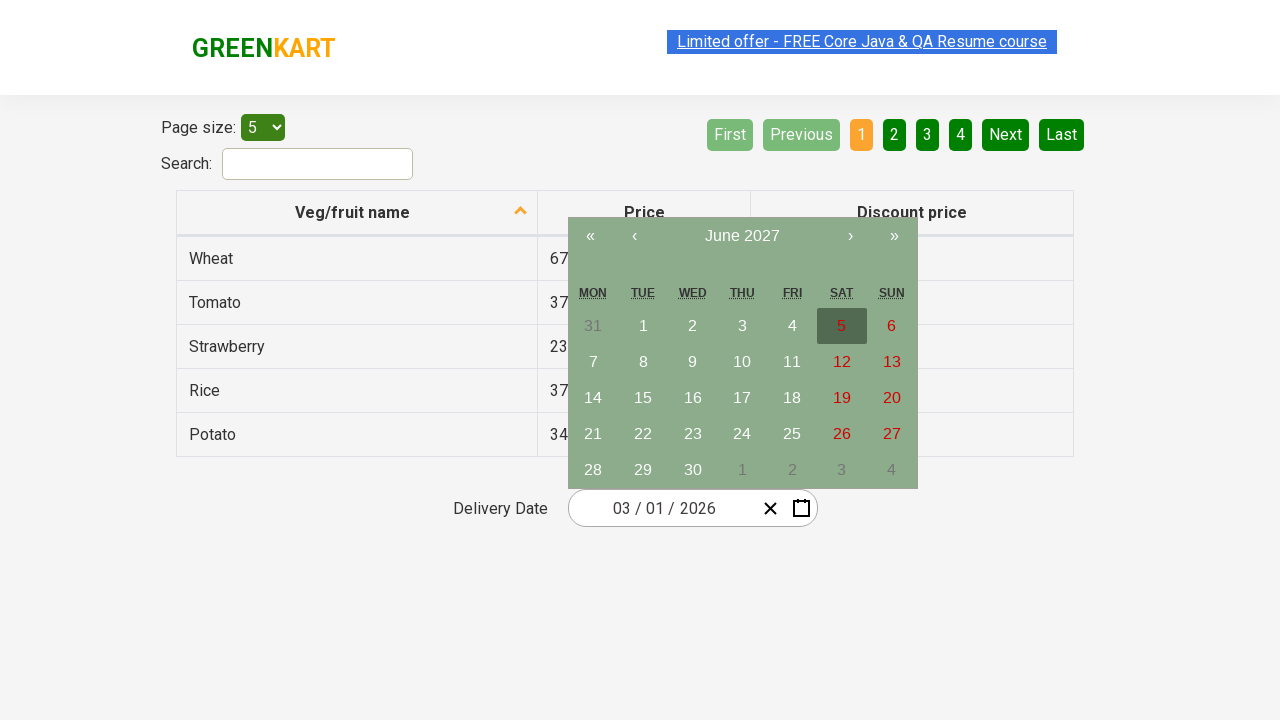

Selected date 15 at (643, 398) on //abbr[text()='15']
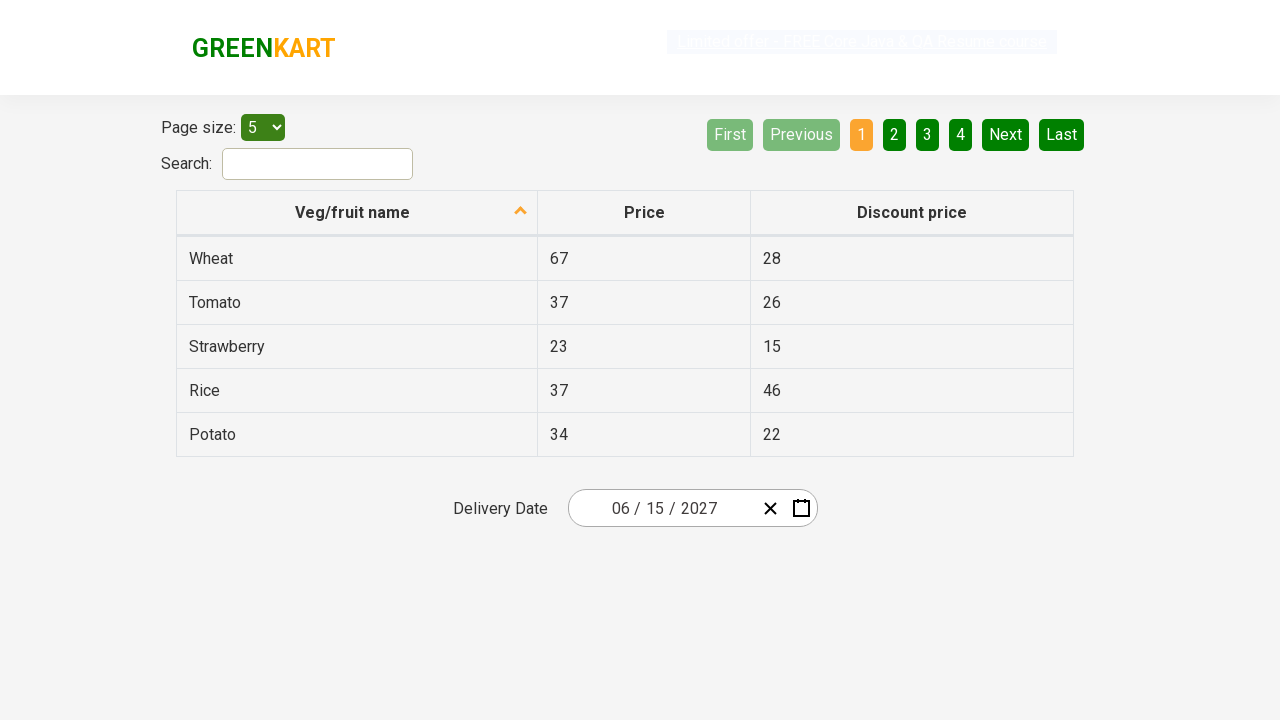

Date picker input group loaded and date selection complete
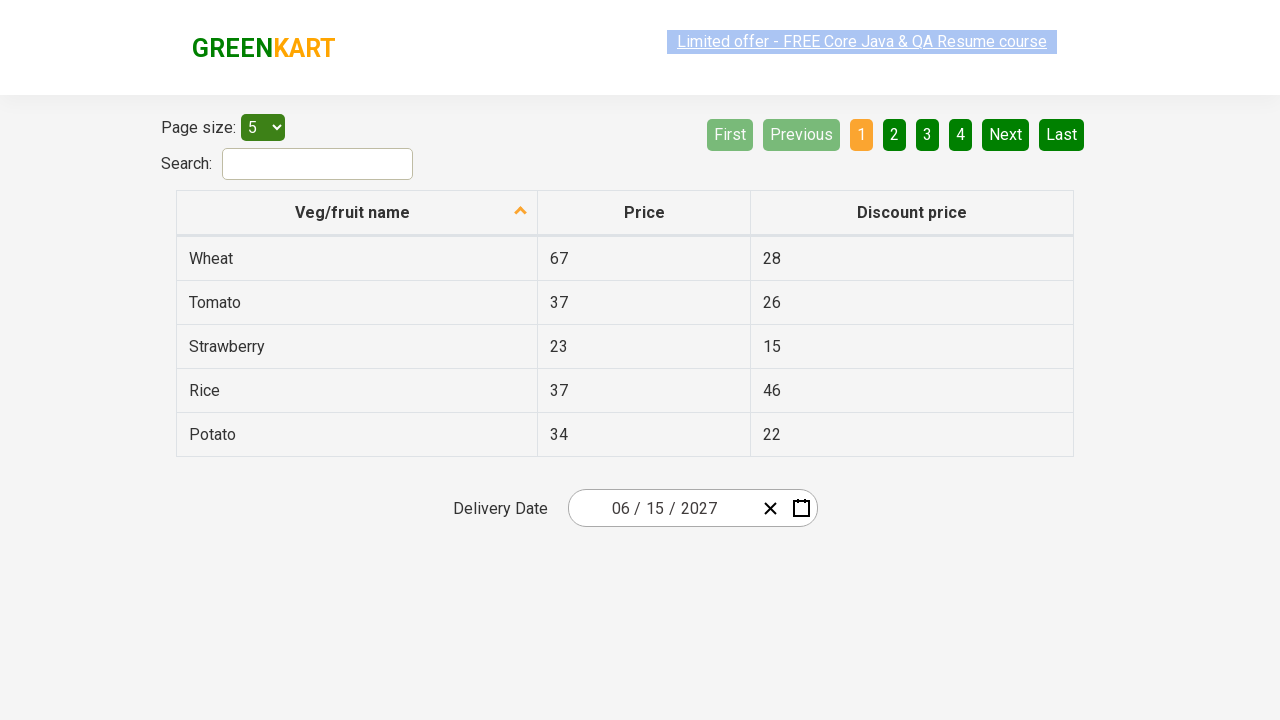

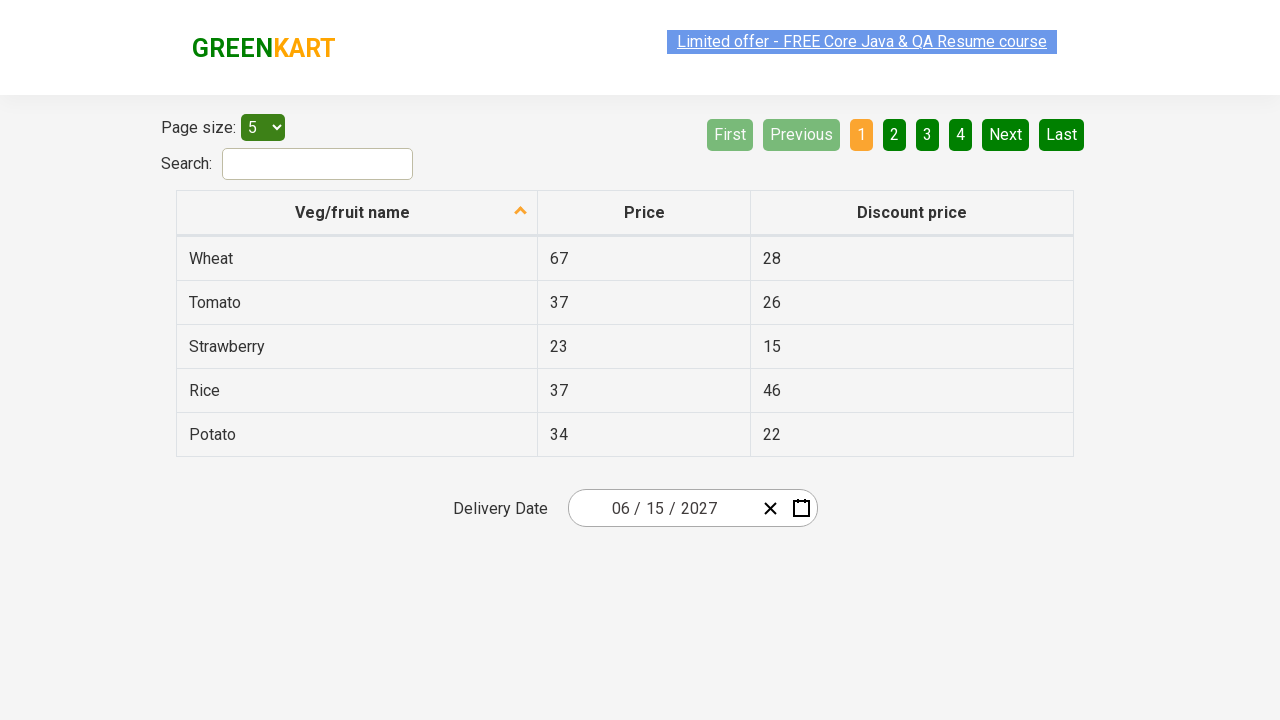